Tests the menu widget by hovering over main menu items and sub-menu items to verify hover interactions

Starting URL: https://demoqa.com

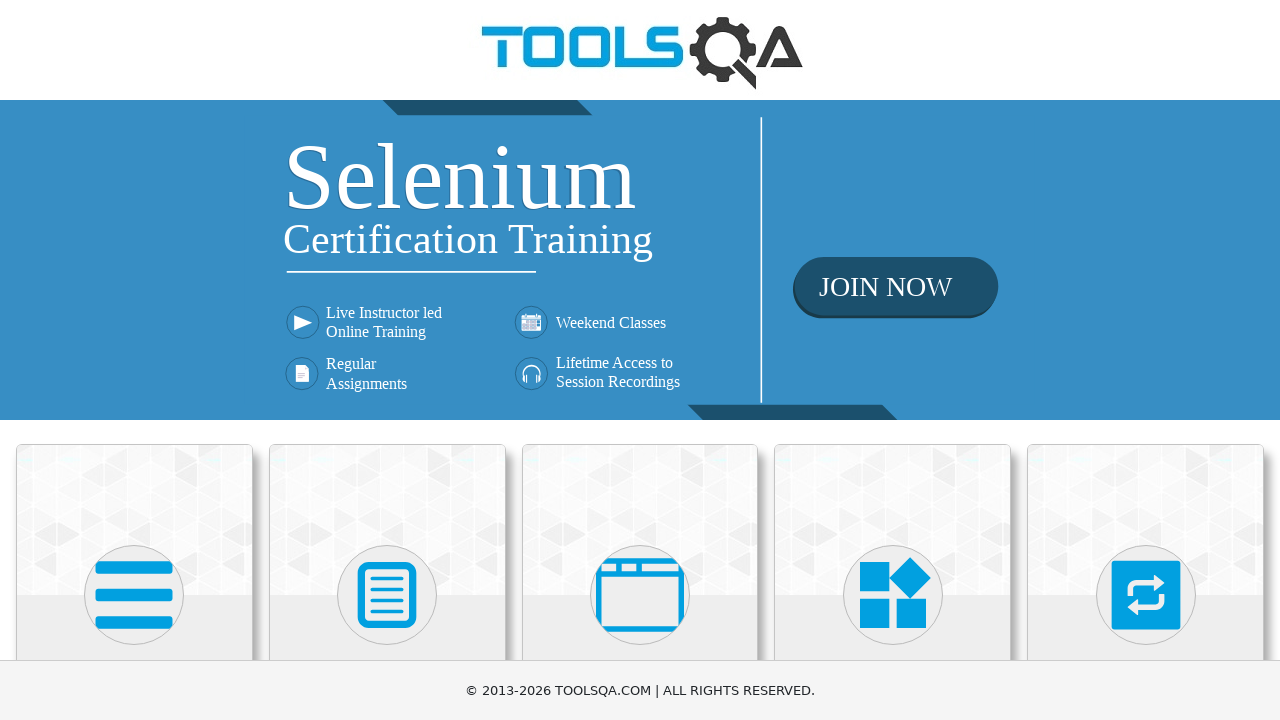

Clicked on Widgets card at (893, 360) on text=Widgets
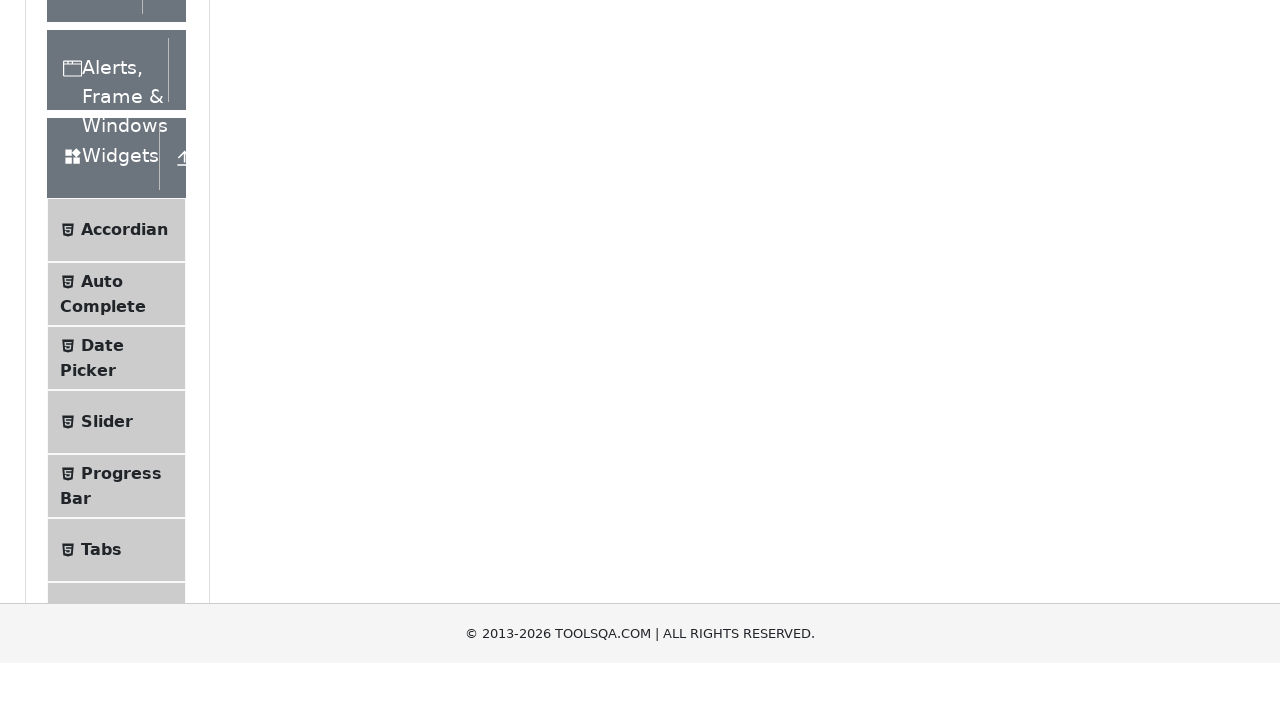

Clicked on Menu menu item at (116, 360) on li:has-text('Menu'):not(:has-text('Select'))
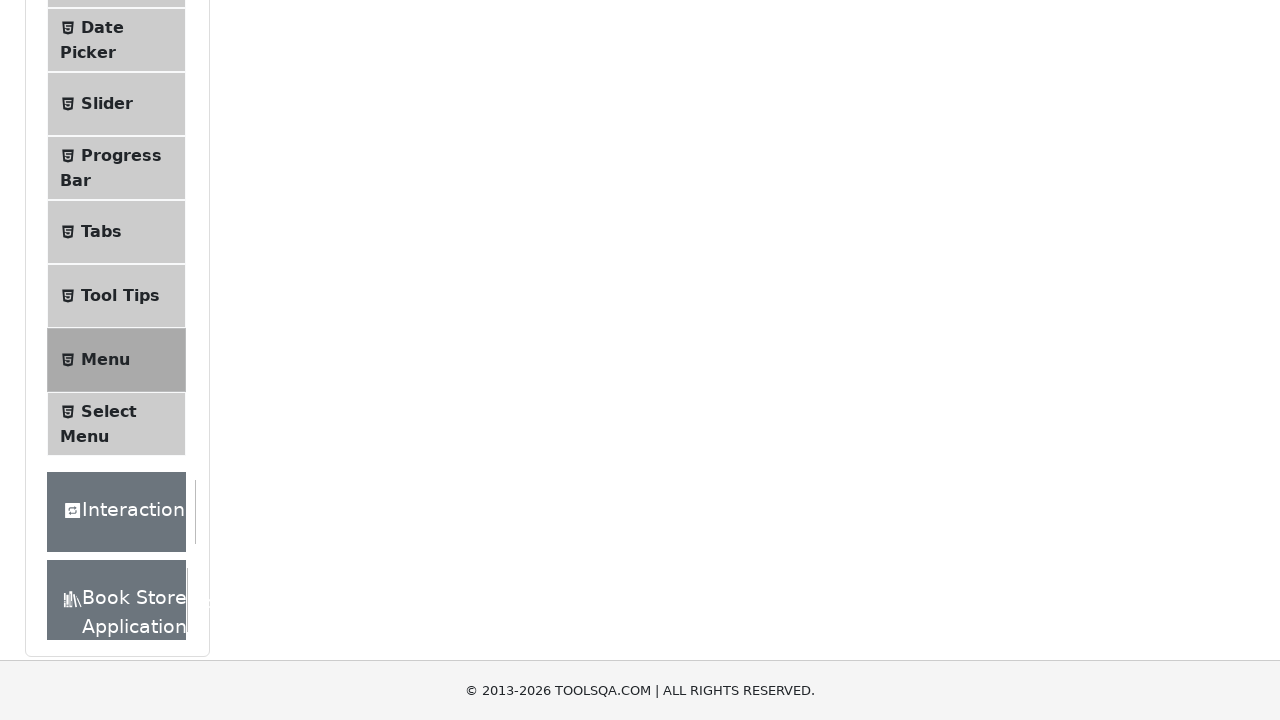

Hovered over Main Item 1 at (334, 240) on text=Main Item 1
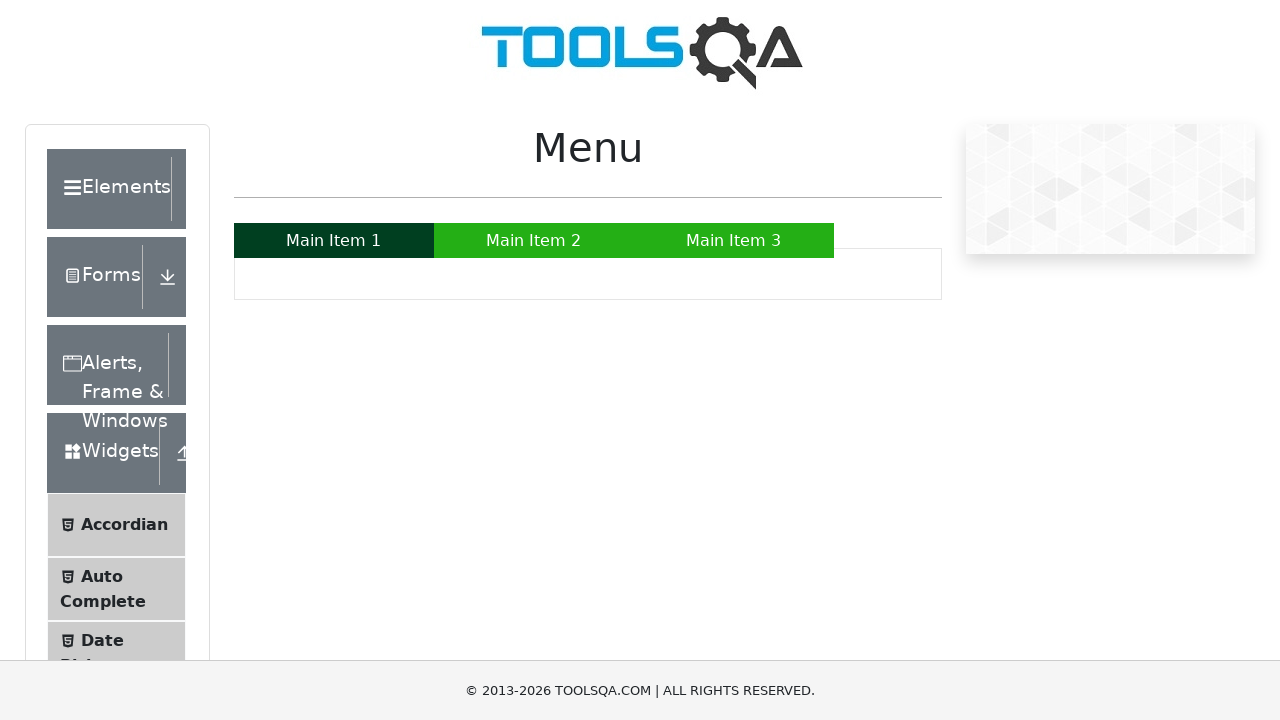

Hovered over Main Item 2 at (534, 240) on text=Main Item 2
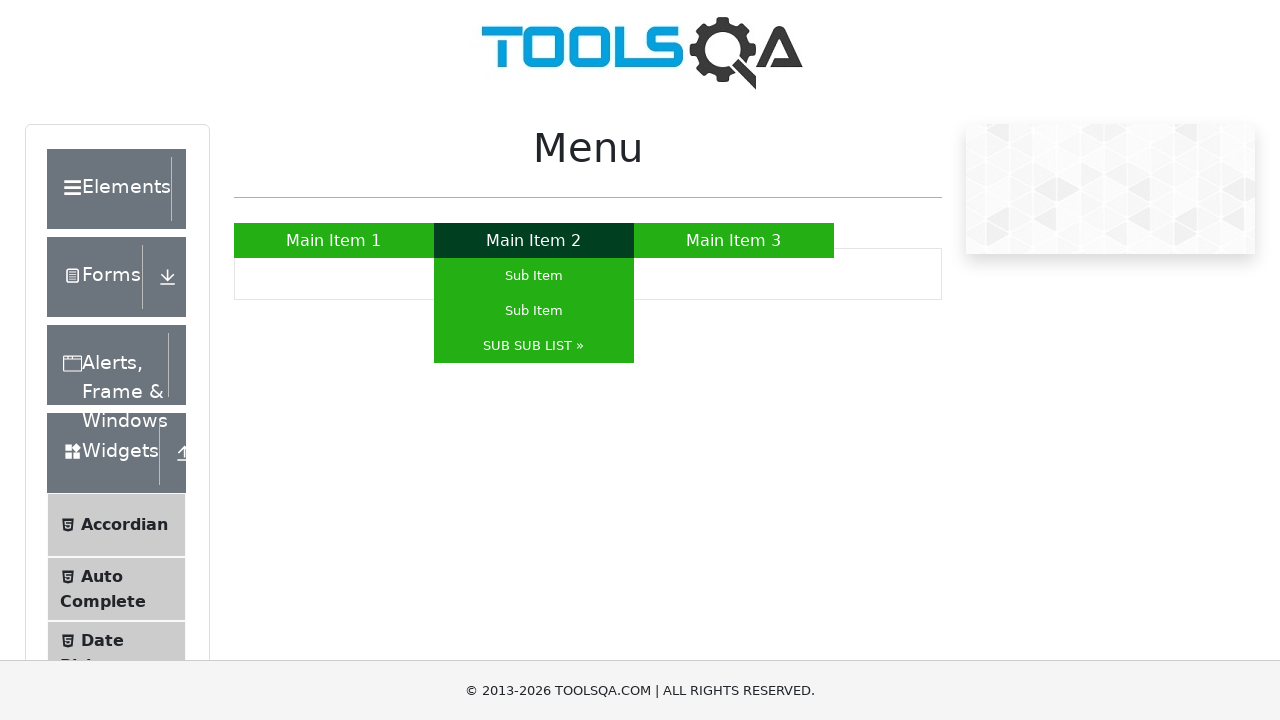

Hovered over Main Item 3 at (734, 240) on a:text-is('Main Item 3')
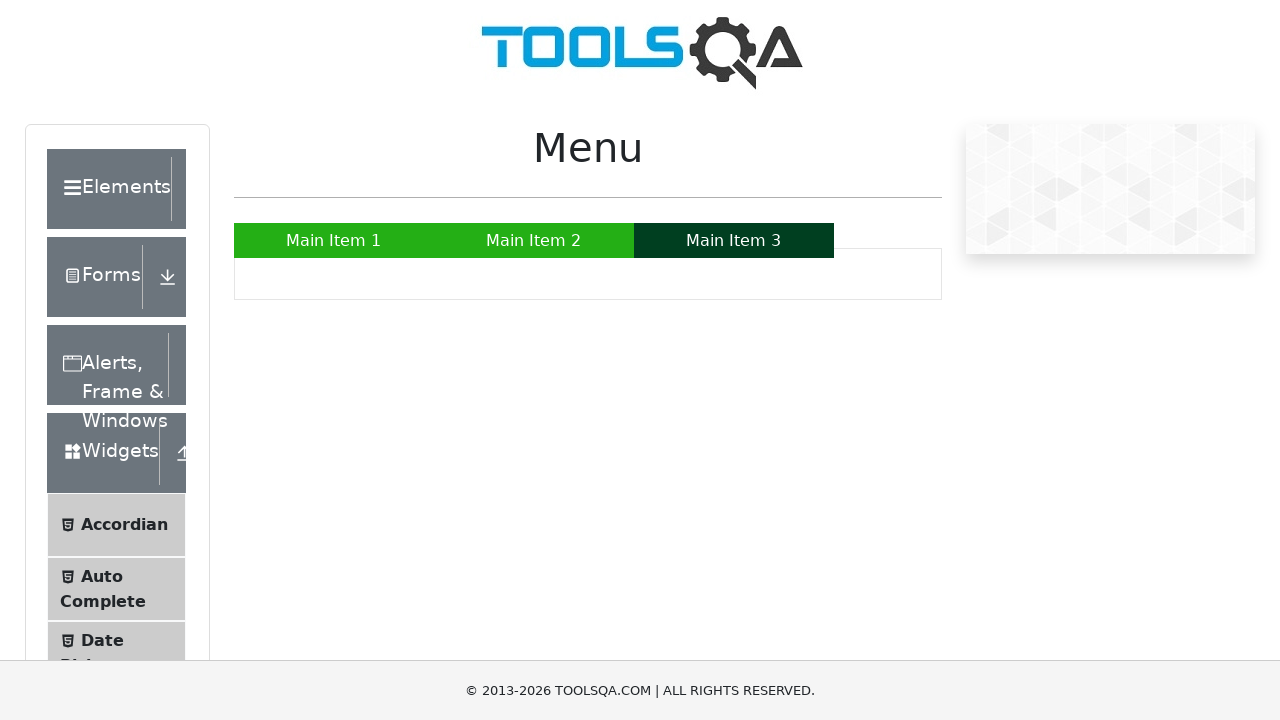

Hovered back over Main Item 2 to access sub-items at (534, 240) on text=Main Item 2
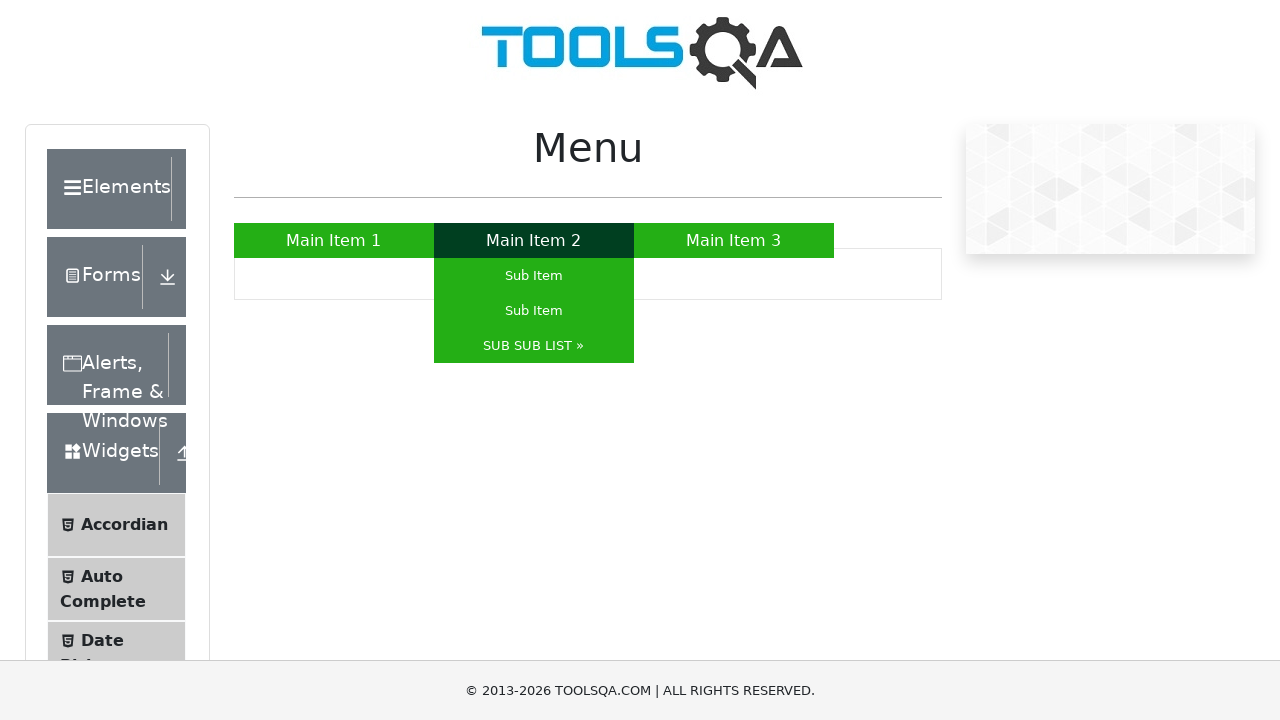

Hovered over Sub Item at (534, 276) on text=Sub Item
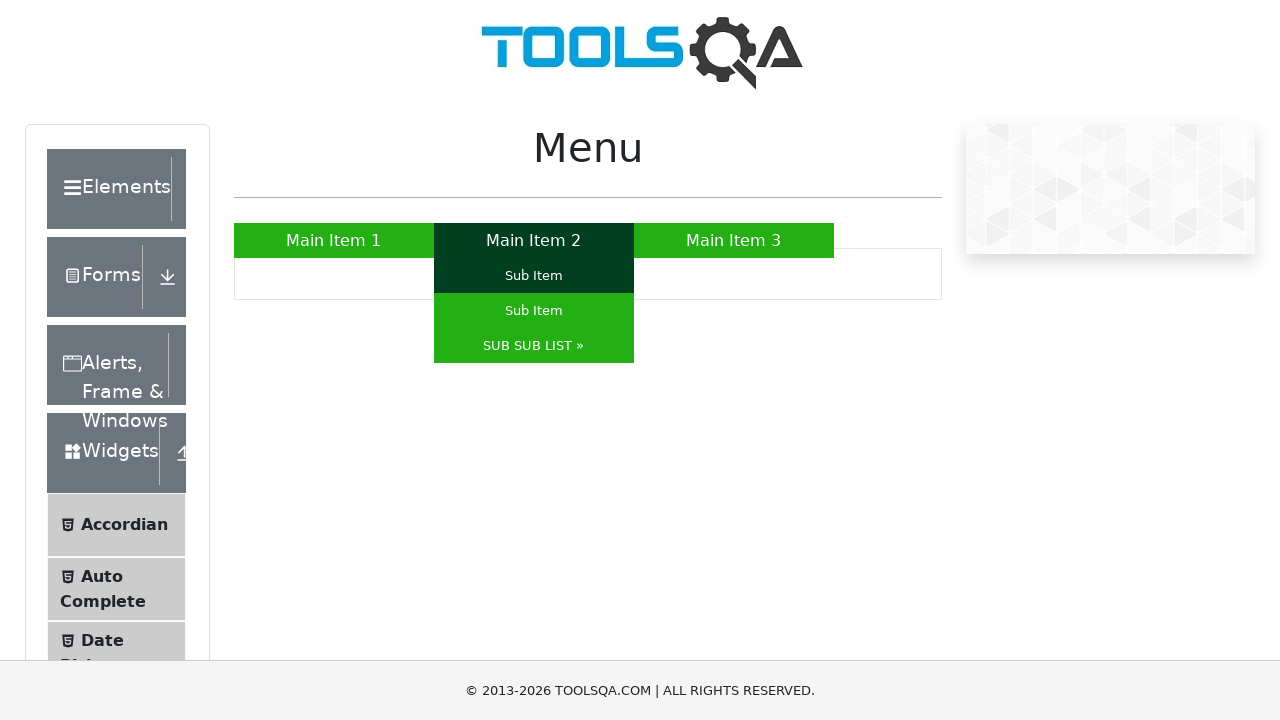

Hovered over first Sub Item link at (534, 276) on a:text-is('Sub Item'):first-of-type
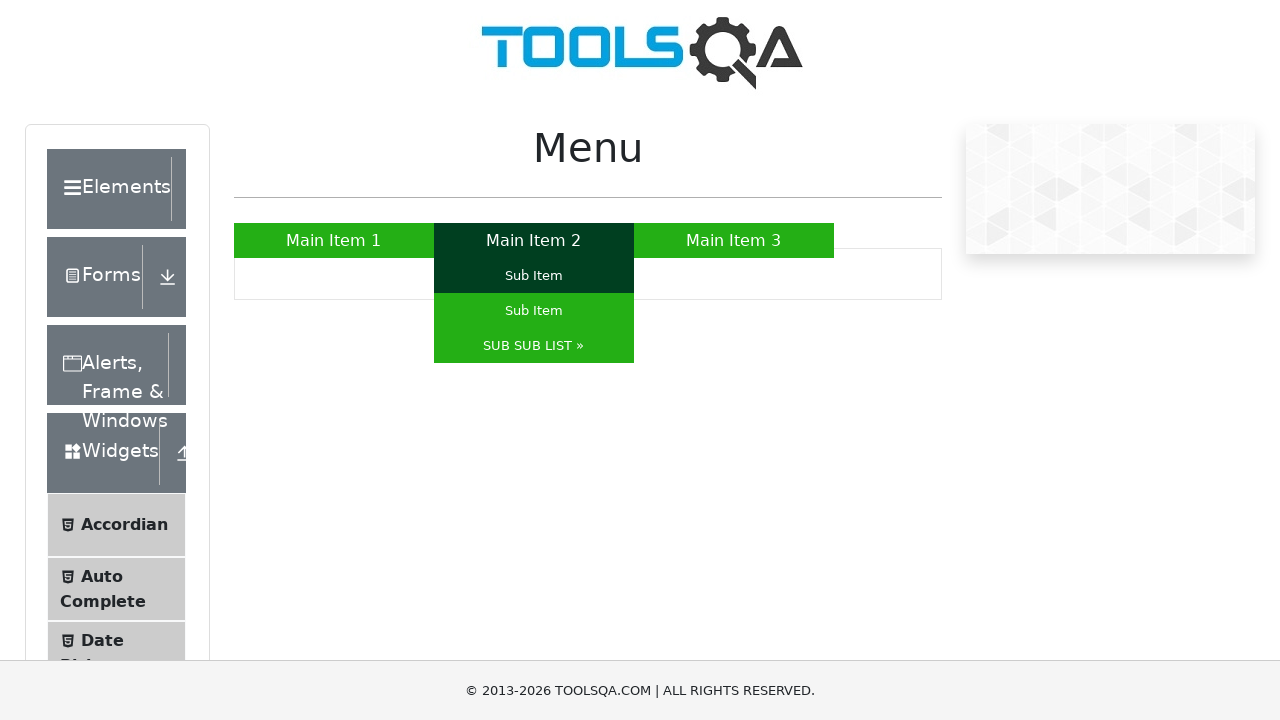

Hovered over SUB SUB LIST at (534, 346) on text=SUB SUB LIST
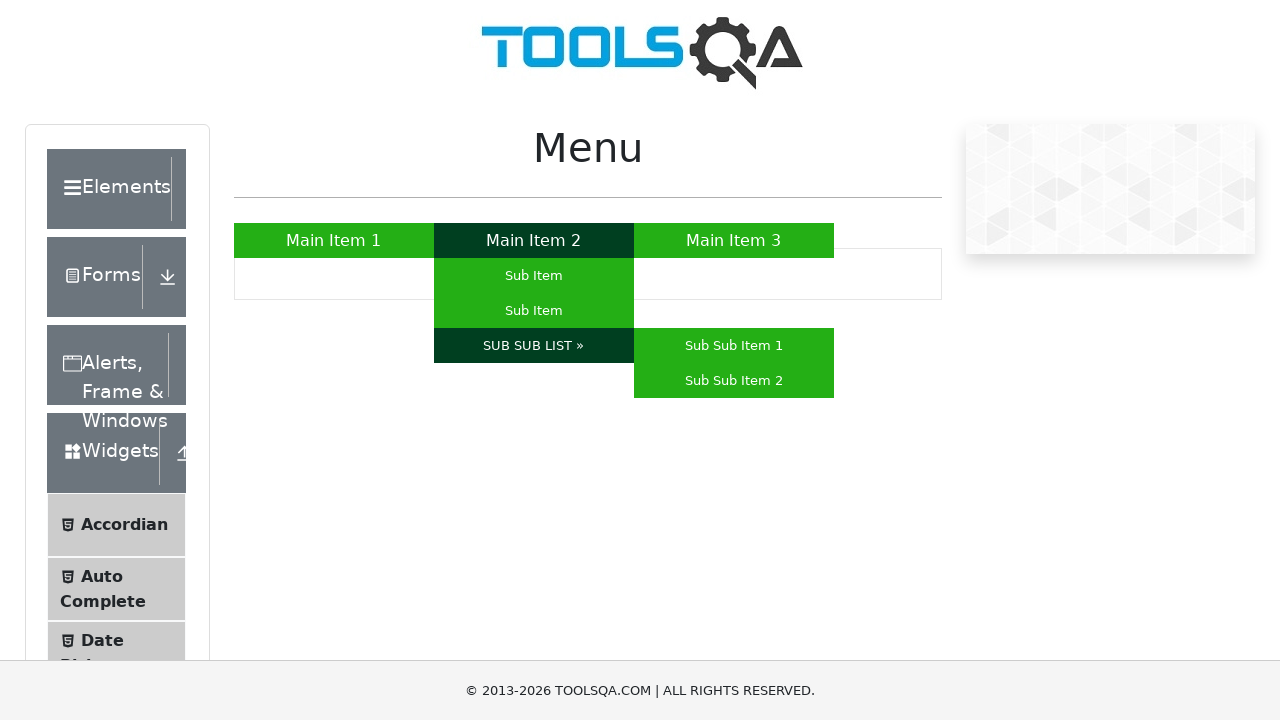

Hovered over Sub Sub Item 1 at (734, 346) on text=Sub Sub Item 1
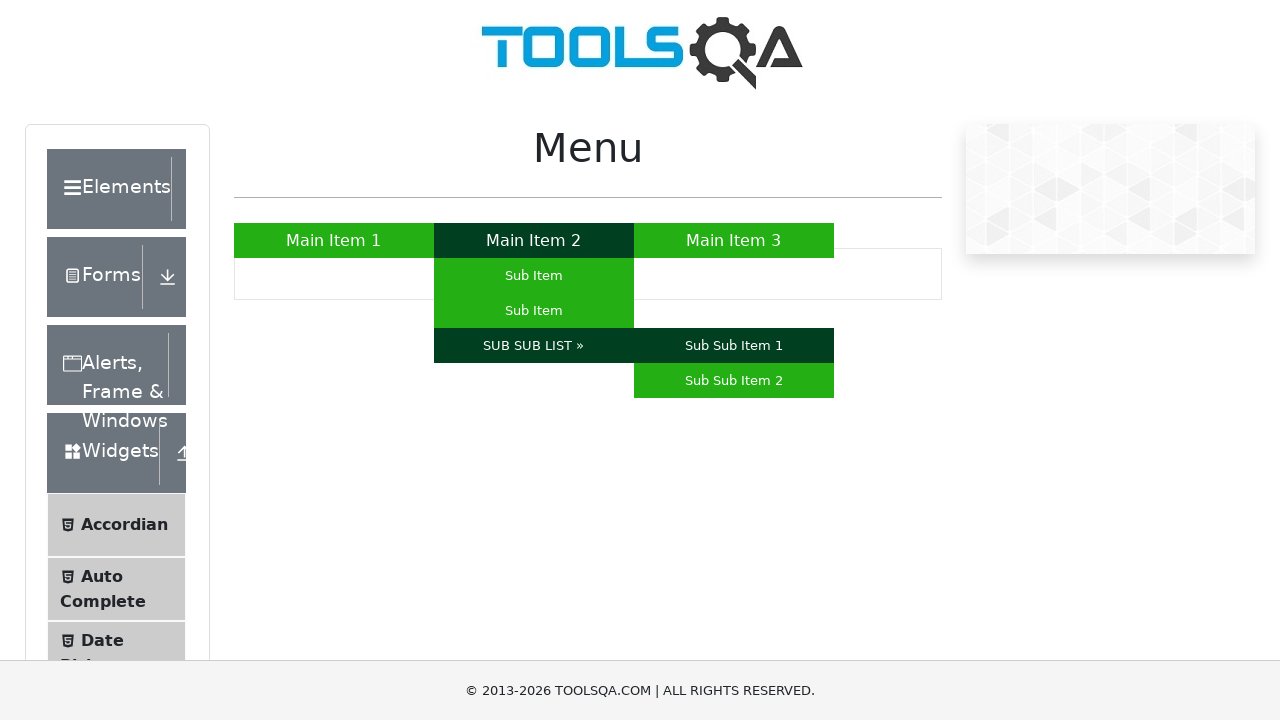

Hovered over Sub Sub Item 2 at (734, 380) on text=Sub Sub Item 2
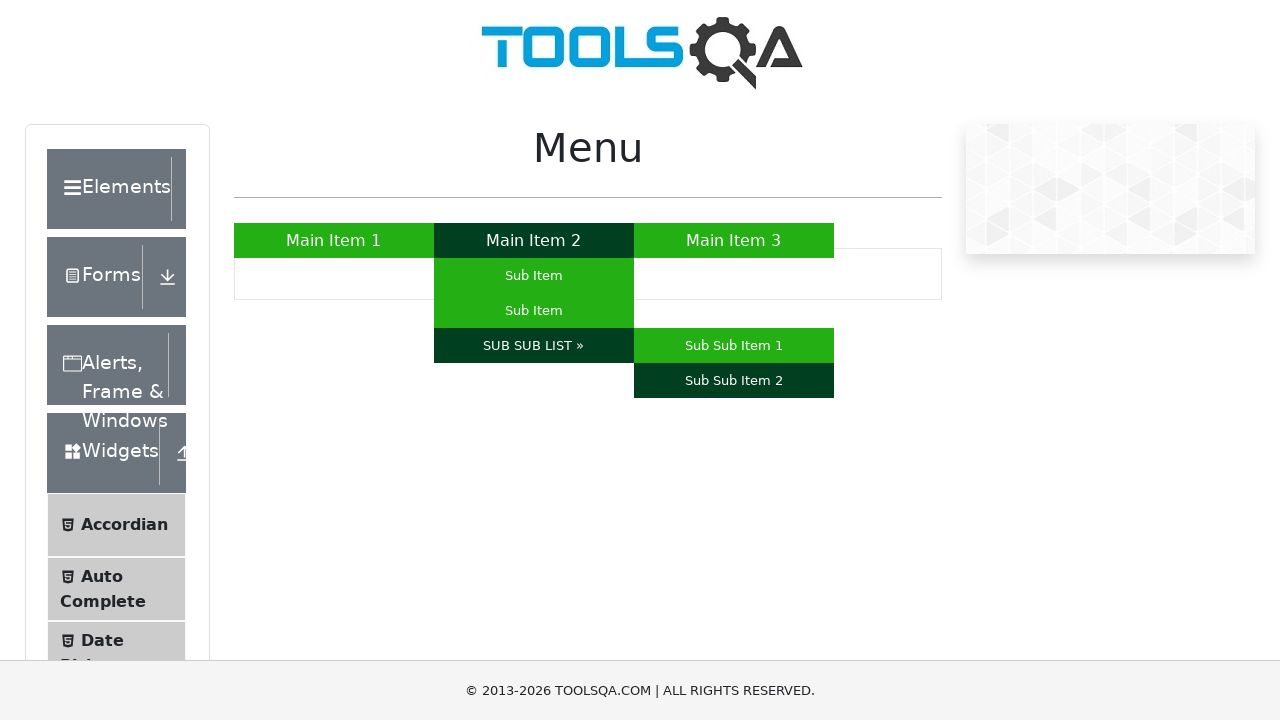

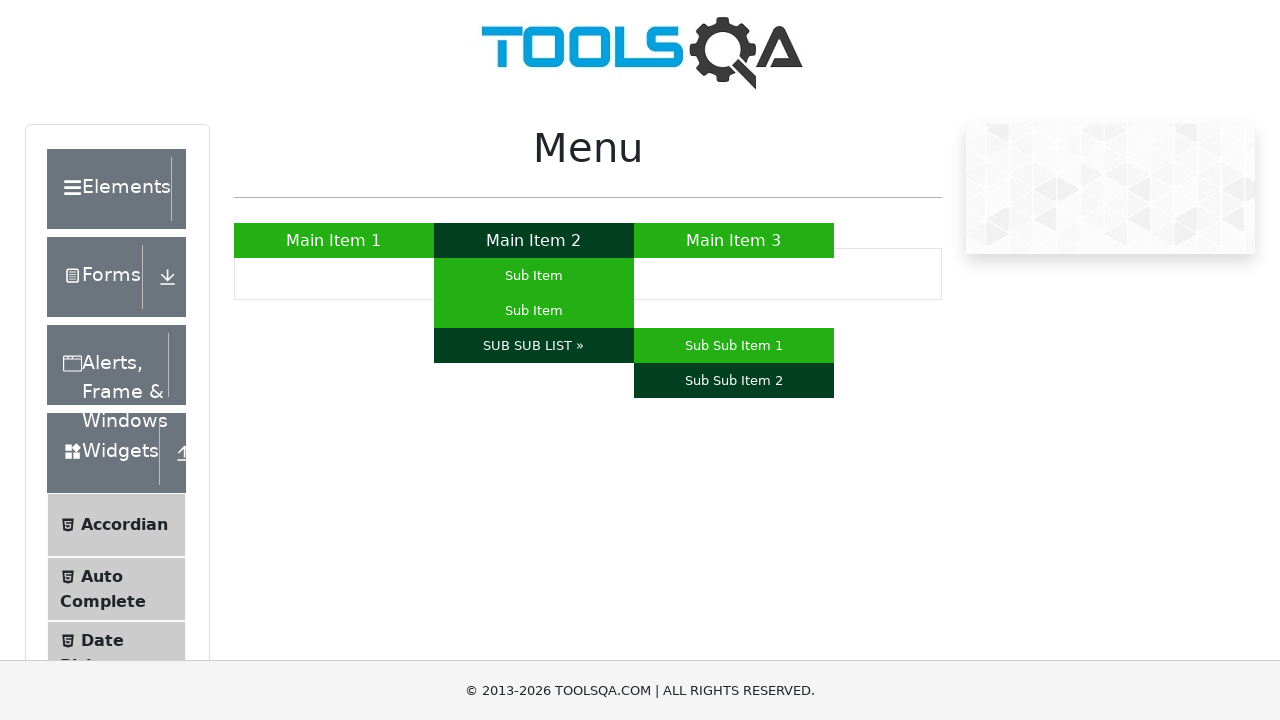